Tests various input field interactions on a practice page including typing text, appending text, clearing fields, checking if elements are enabled, and using keyboard navigation

Starting URL: https://www.leafground.com/input.xhtml

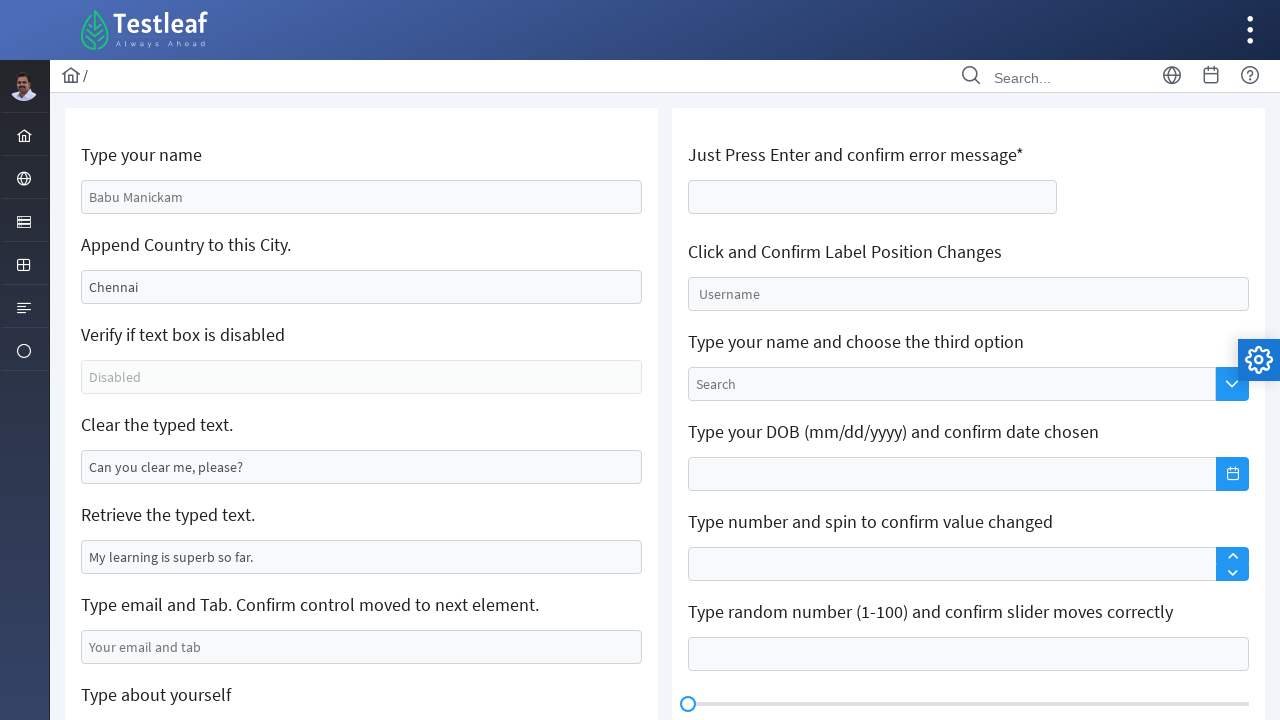

Filled 'Type about' textarea with descriptive text on xpath=//*[@id='j_idt88:j_idt101']
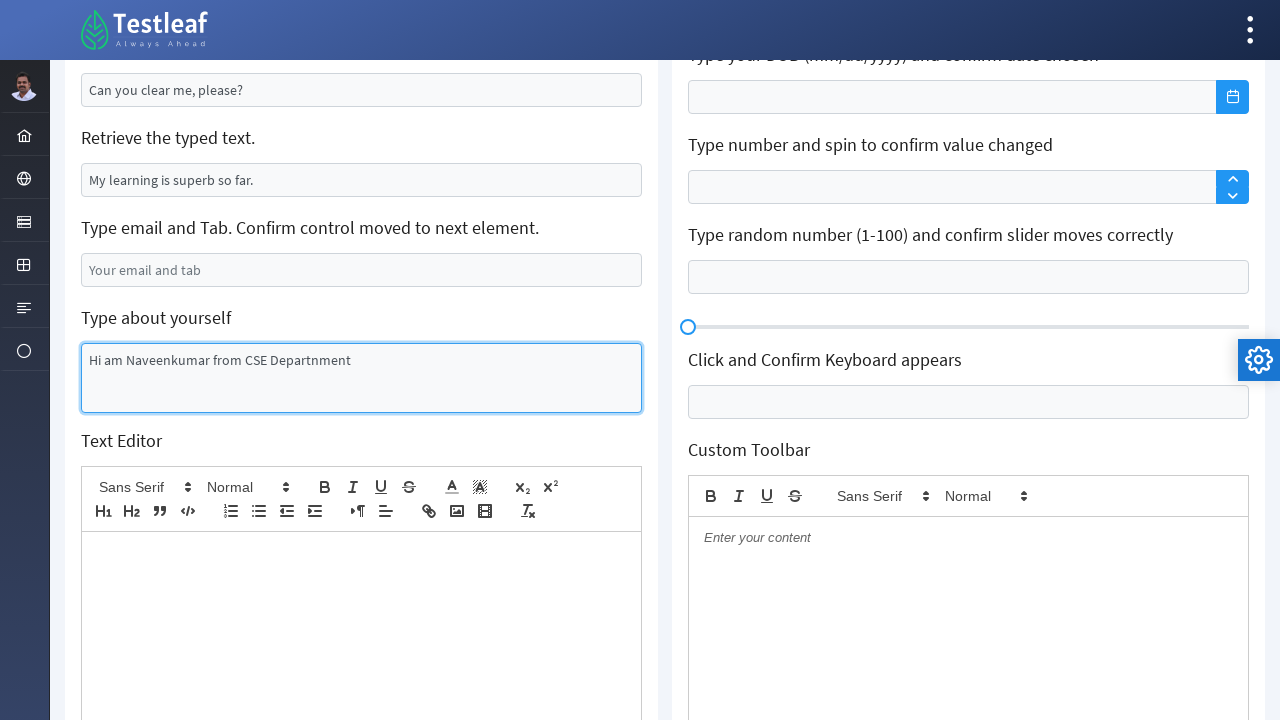

Appended text to existing text field on xpath=//*[@id='j_idt88:j_idt91']
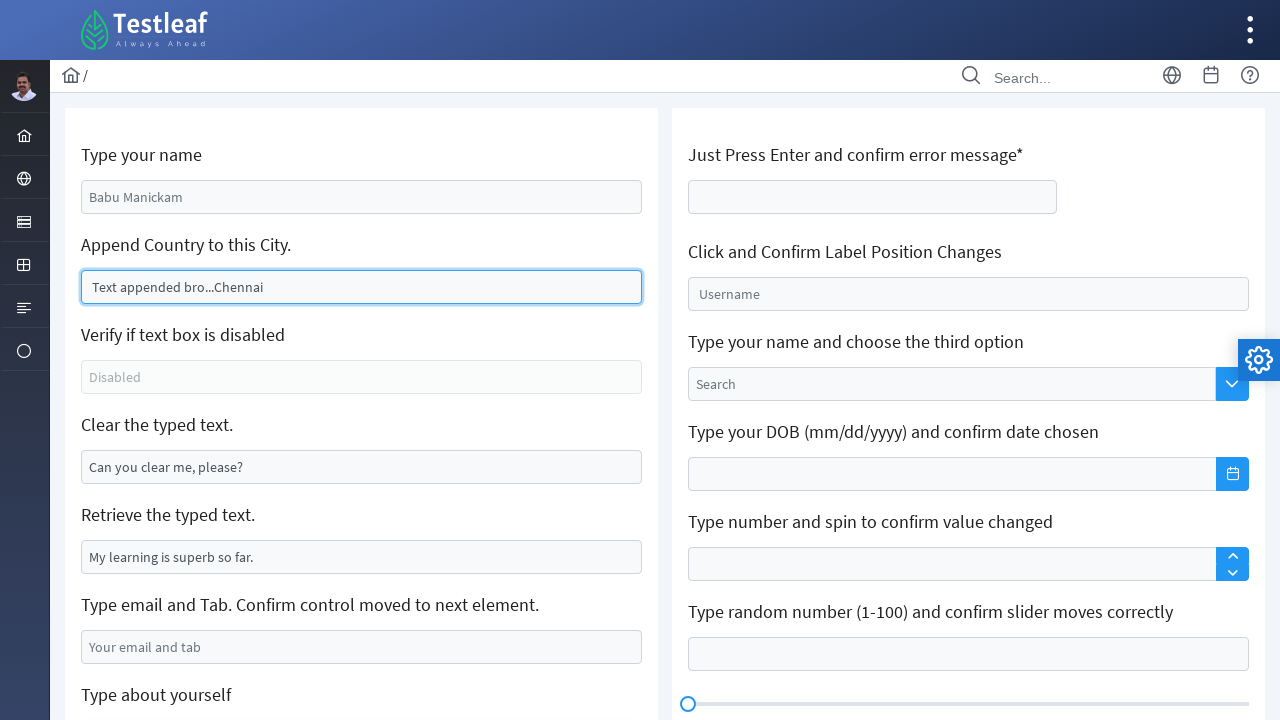

Filled name field with 'NAVEEENKUMAR' on #j_idt88\:name
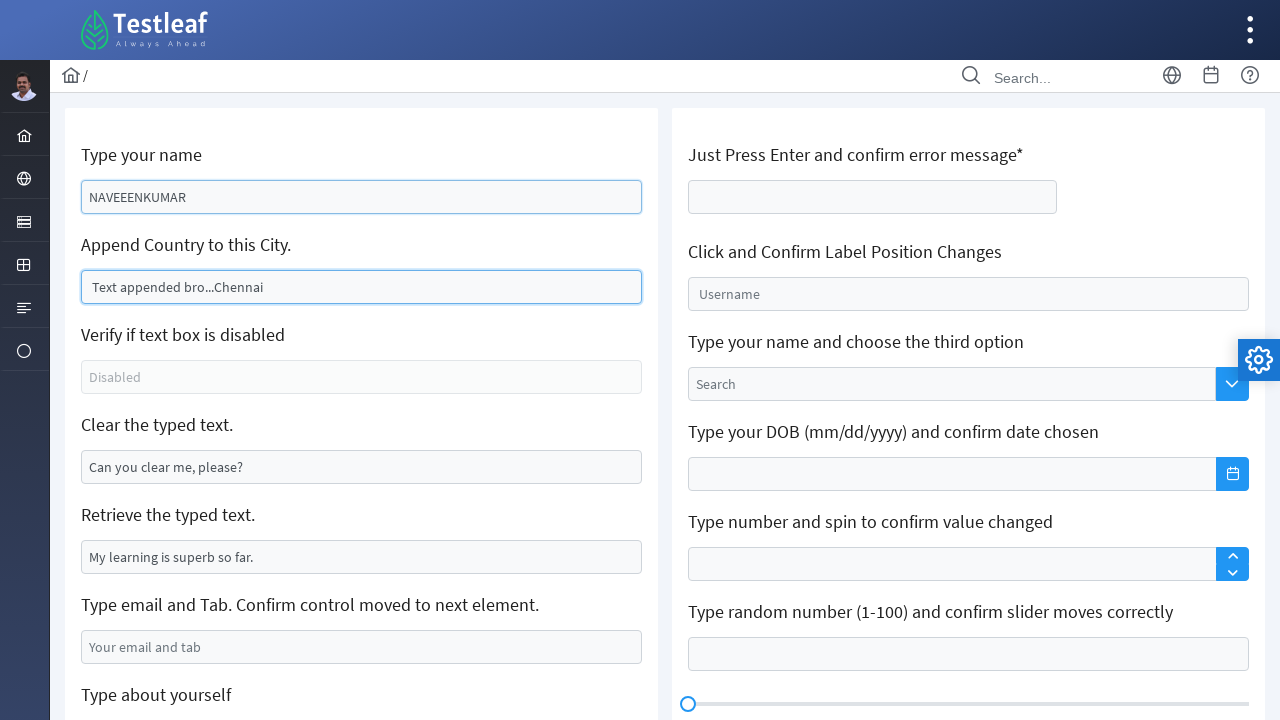

Cleared the message field on input[name='j_idt88:j_idt95']
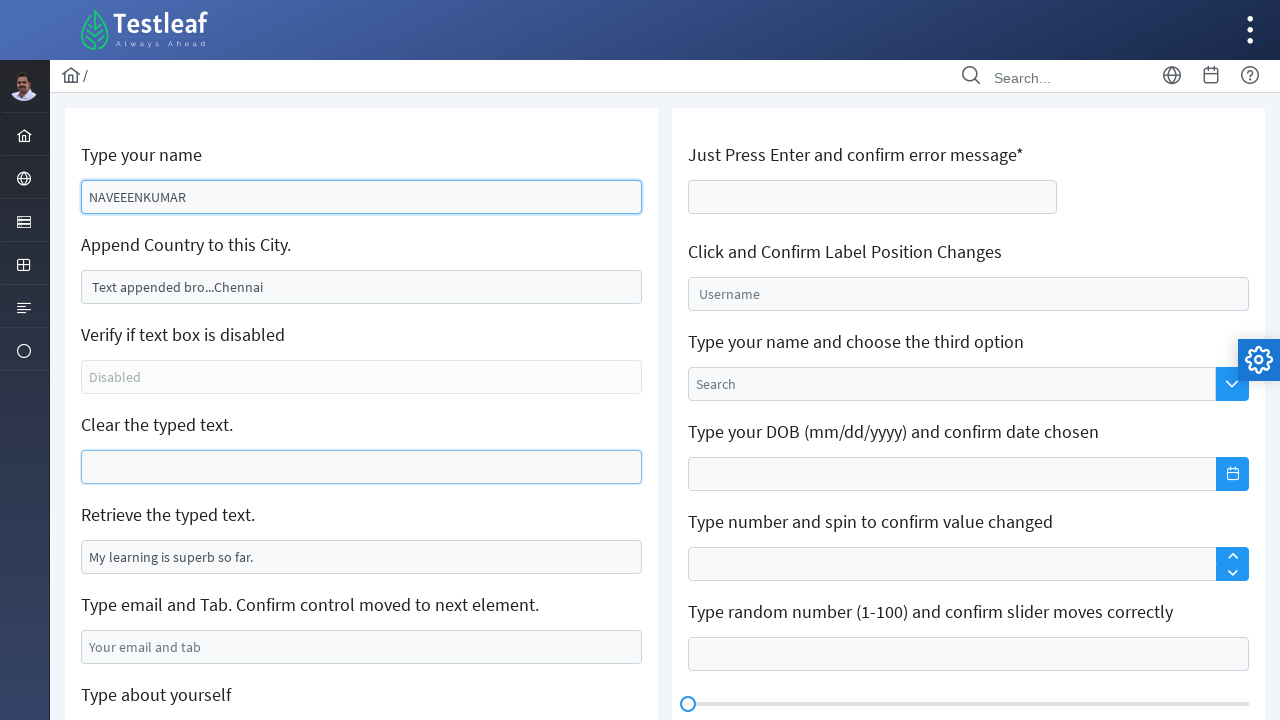

Waited for text box element to be available for value verification
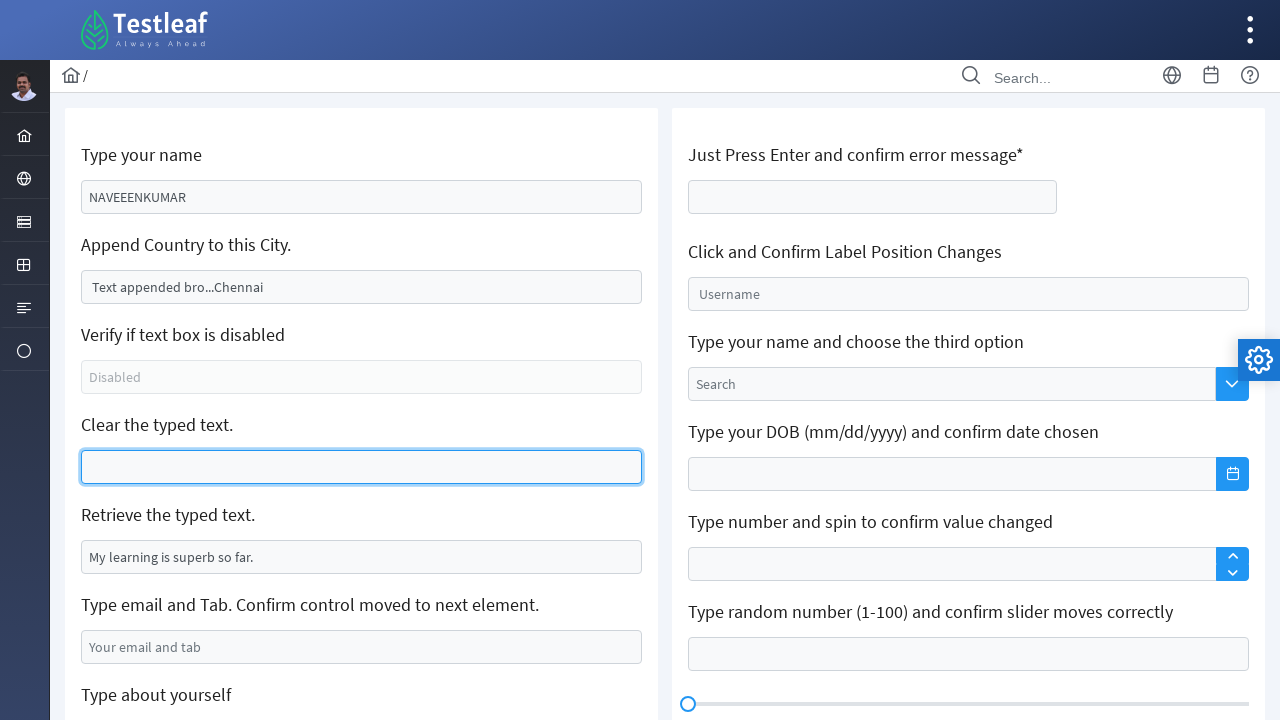

Verified disabled input field is present
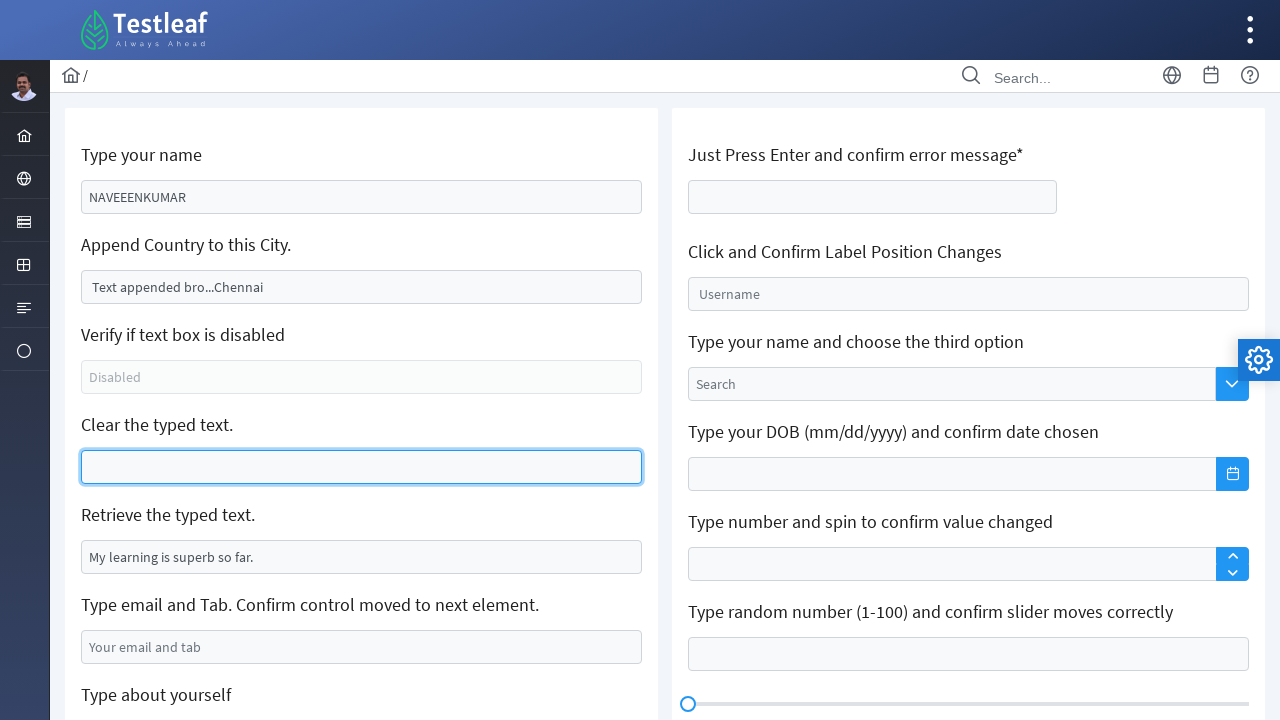

Filled email field with 'testing@gmail.com' on xpath=//*[@id='j_idt88:j_idt99']
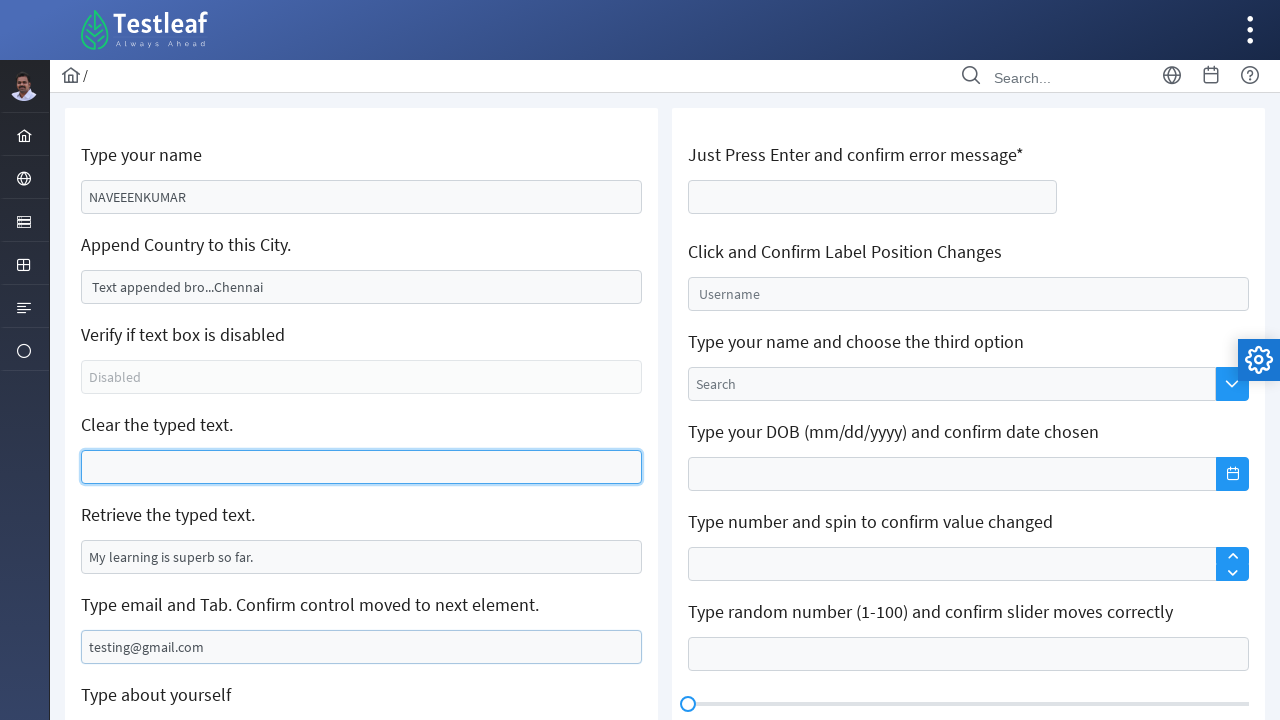

Pressed ArrowUp key for keyboard navigation
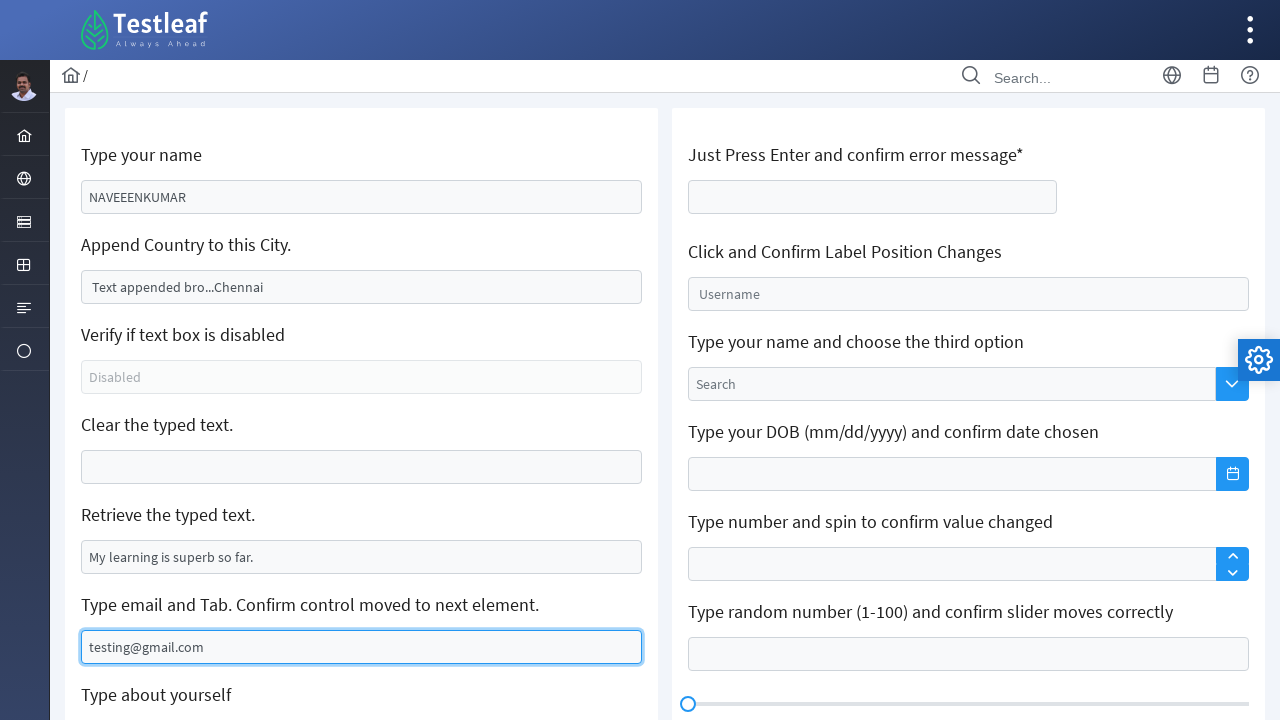

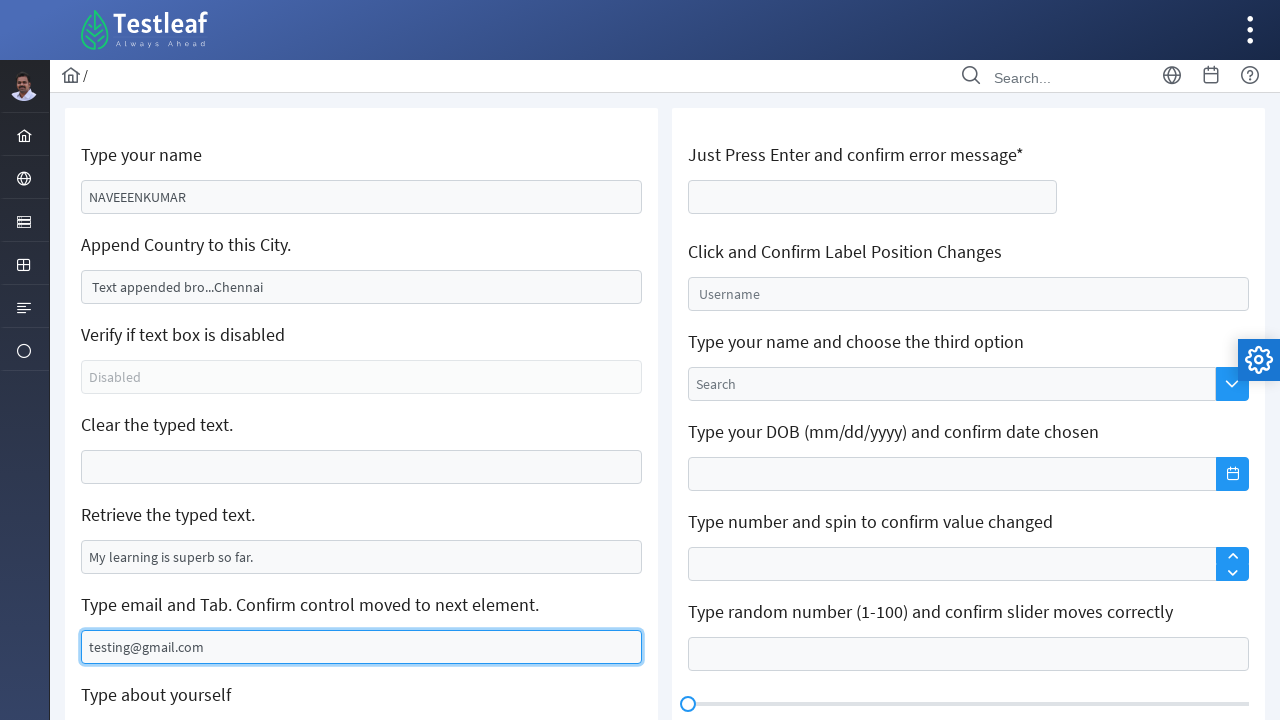